Tests JavaScript alert handling by interacting with three types of dialogs: a simple alert with OK button, a confirm dialog with OK/Cancel options, and a prompt dialog that accepts text input.

Starting URL: https://www.lambdatest.com/selenium-playground/javascript-alert-box-demo

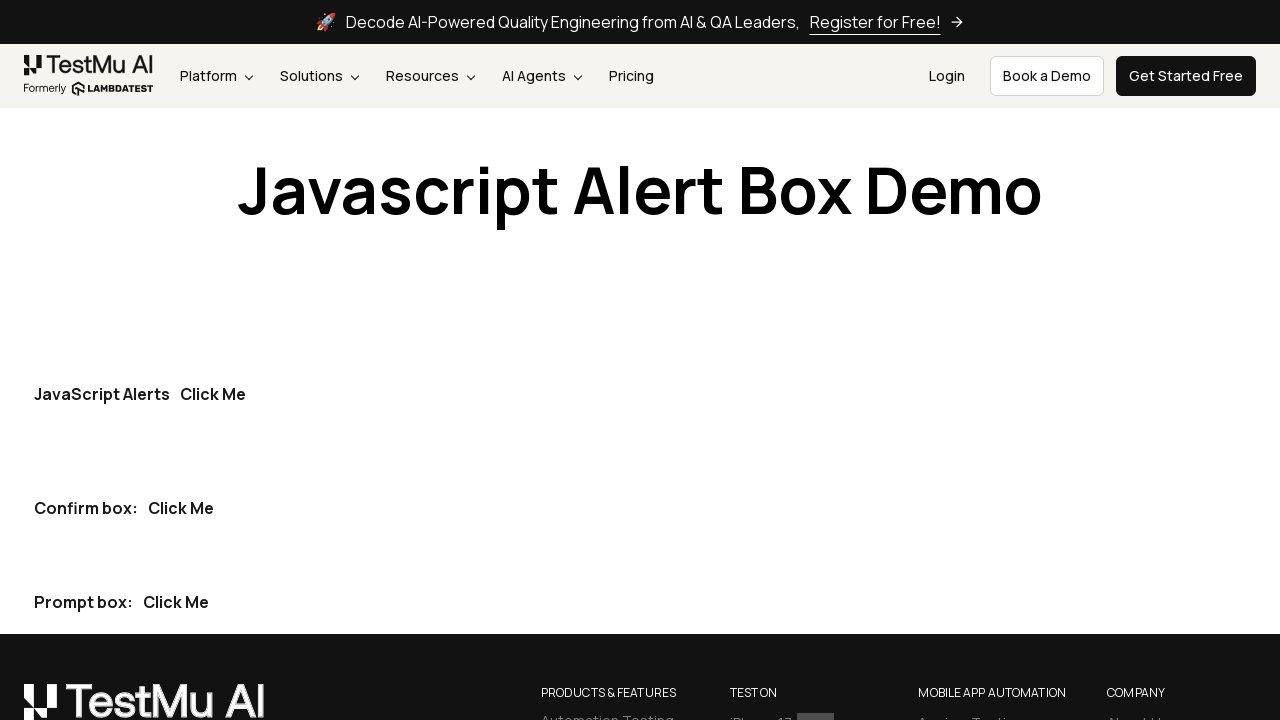

Located all 'Click Me' buttons on the page
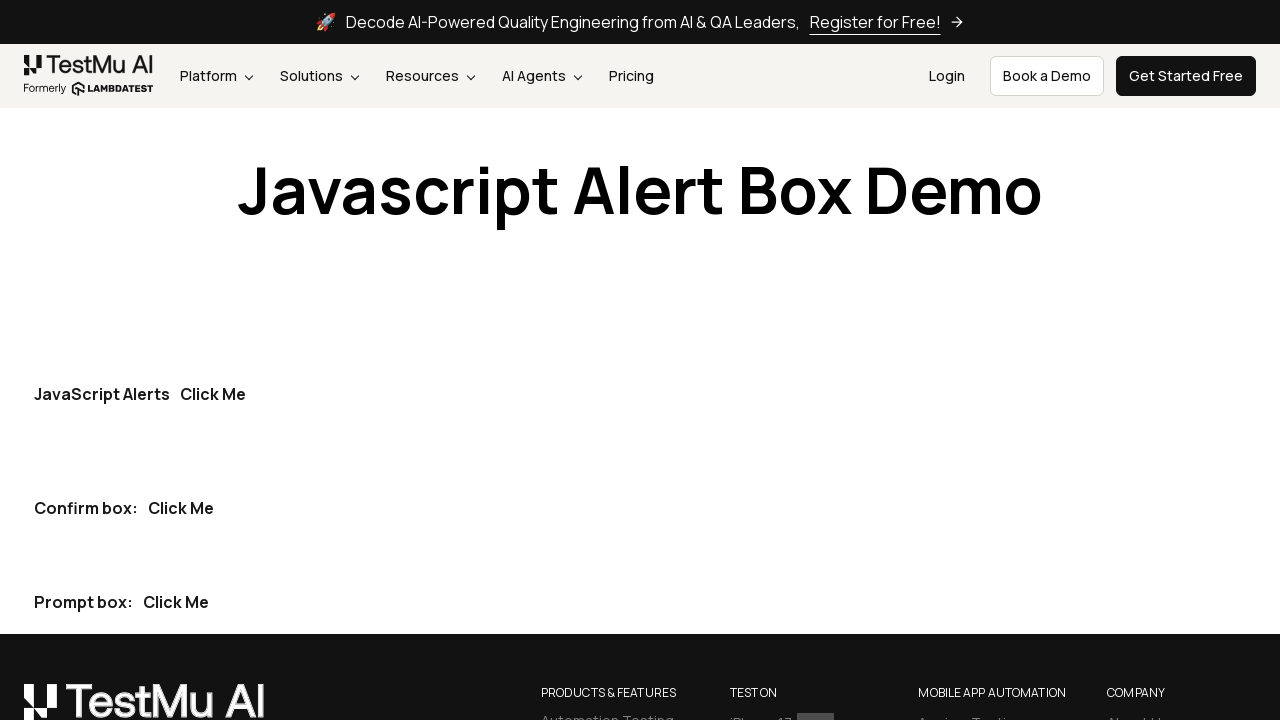

Set up dialog handler to accept simple alert
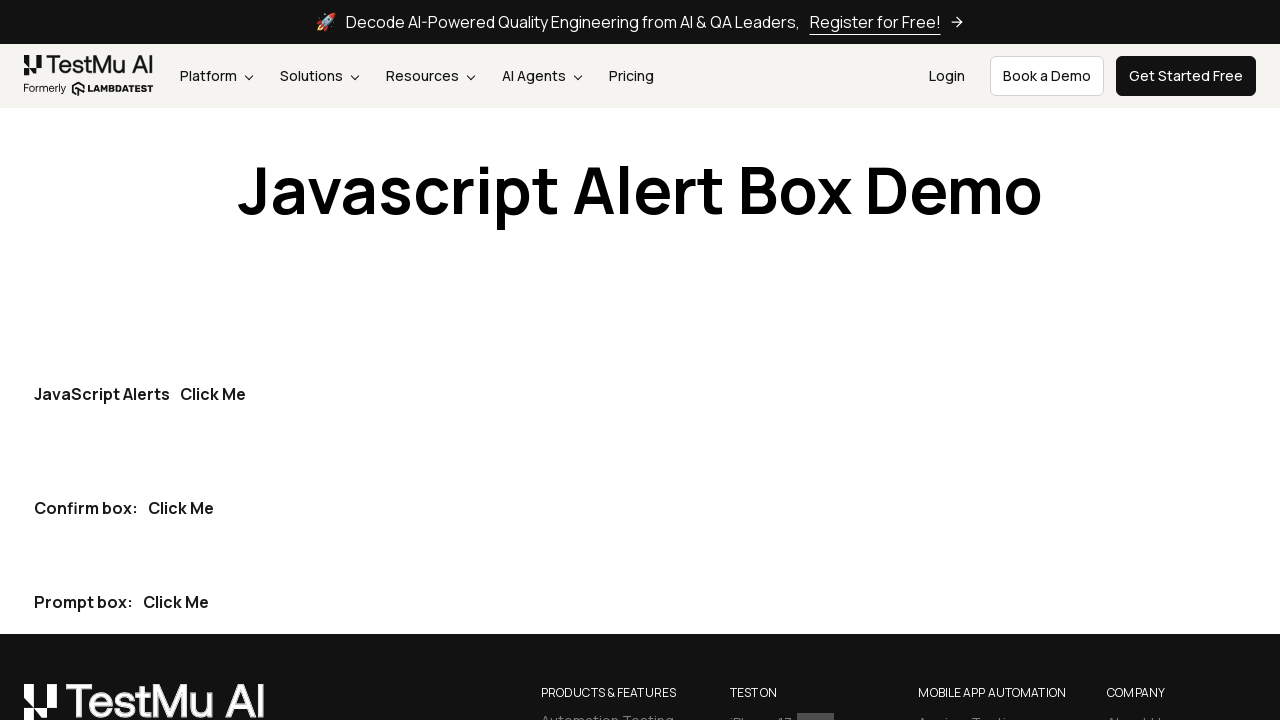

Clicked first button to trigger simple alert dialog at (213, 394) on text='Click Me' >> nth=0
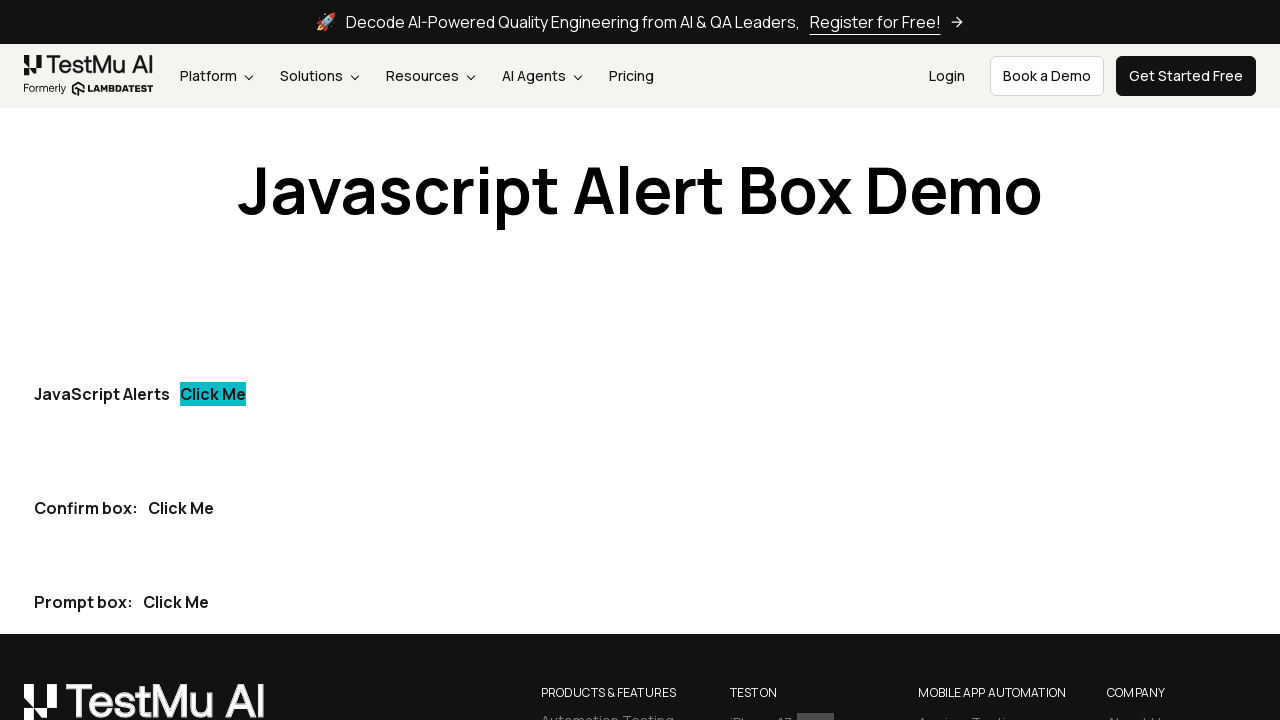

Set up dialog handler to accept confirm dialog
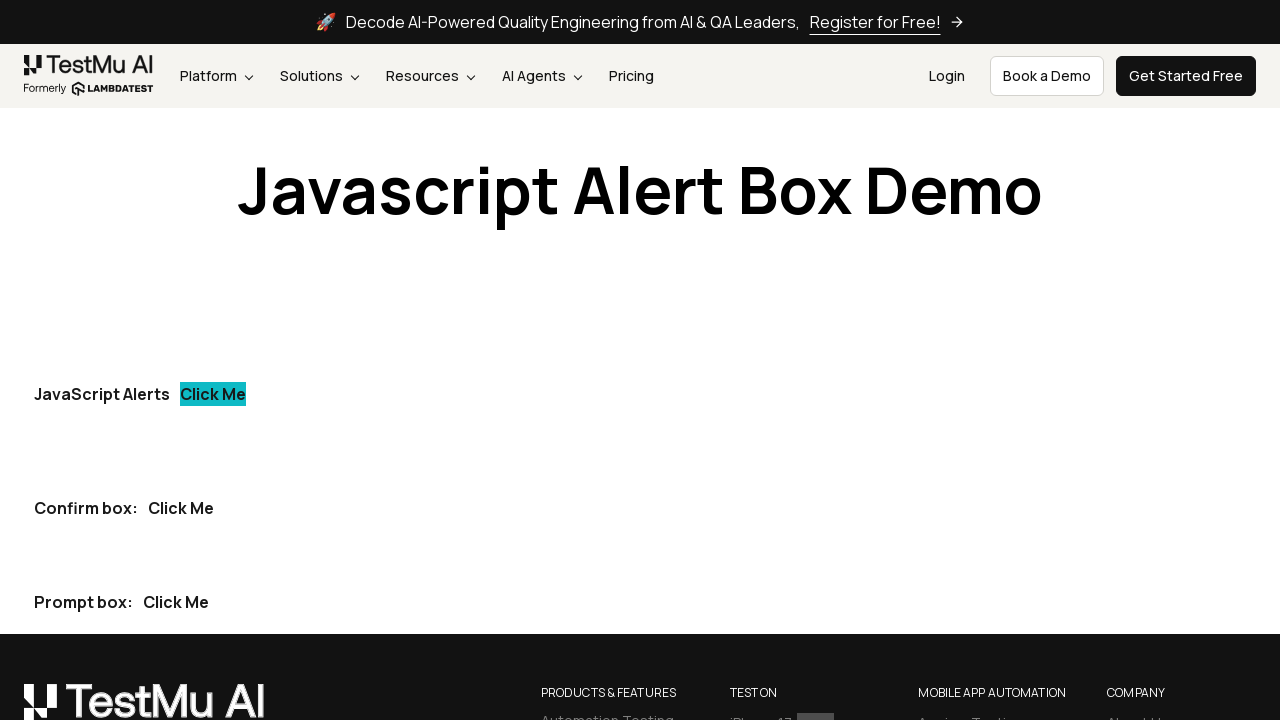

Clicked second button to trigger confirm dialog at (181, 508) on text='Click Me' >> nth=1
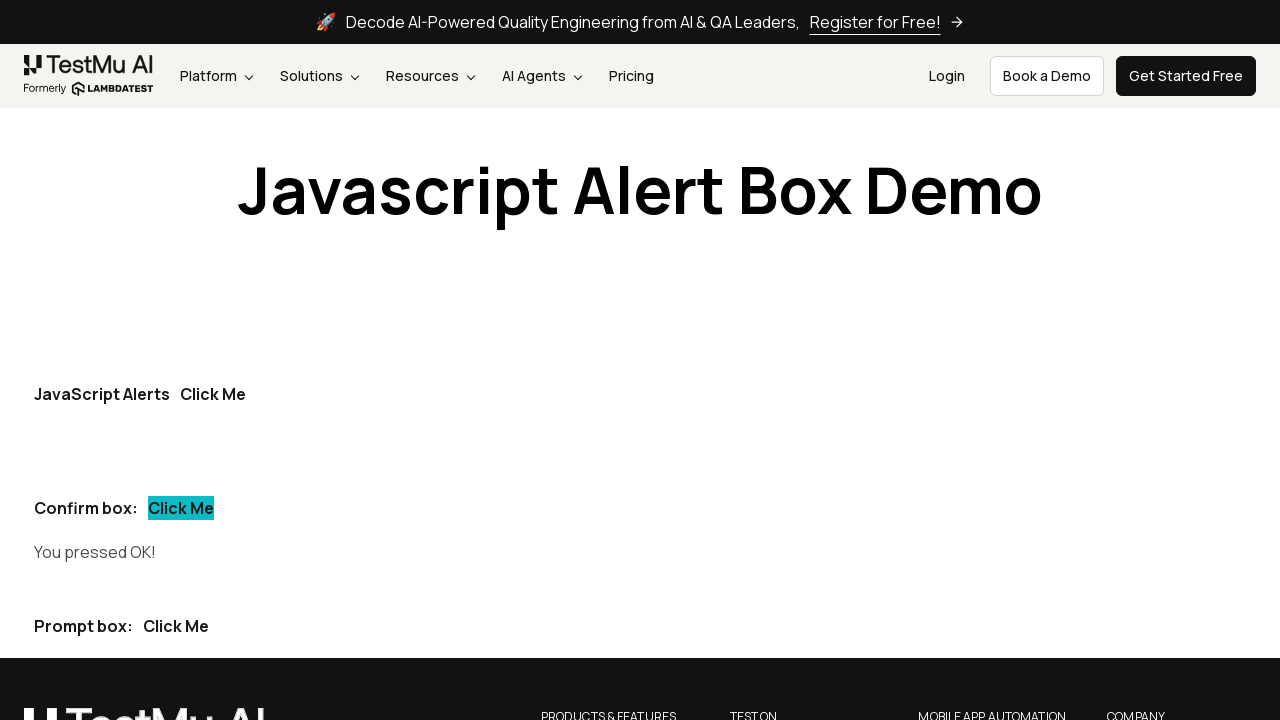

Confirm dialog result displayed on page
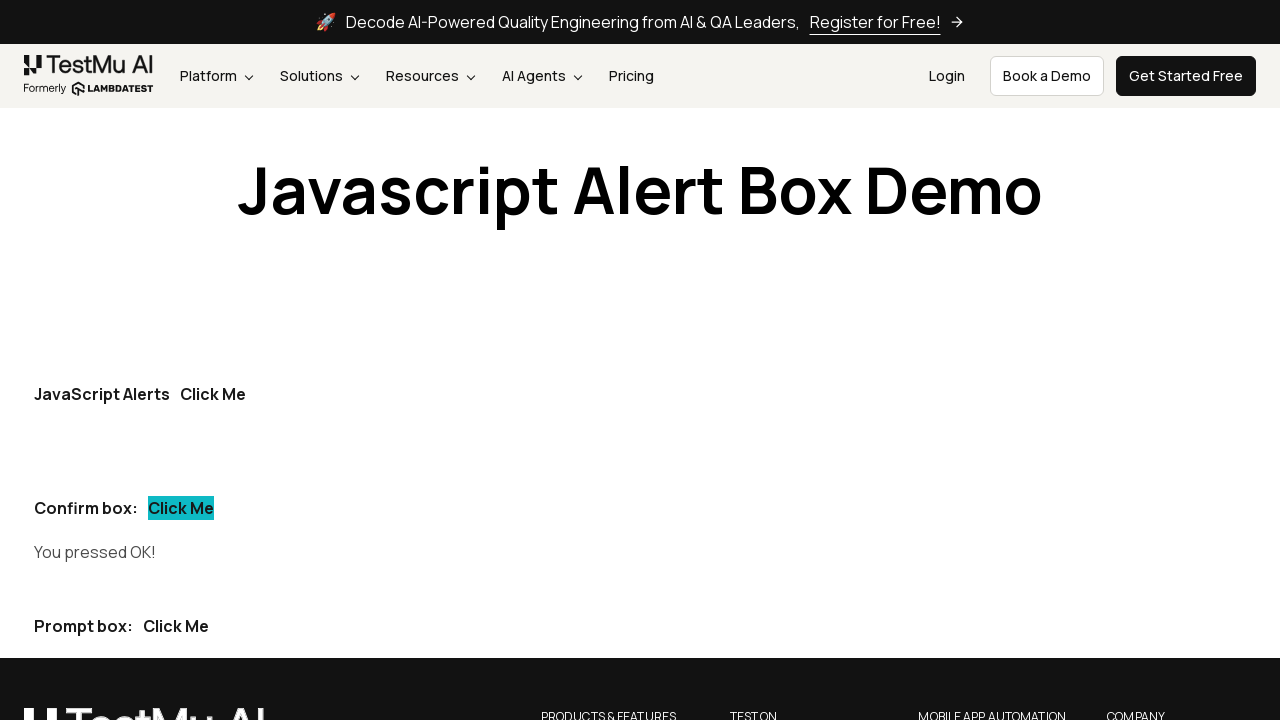

Set up dialog handler to enter text in prompt and accept
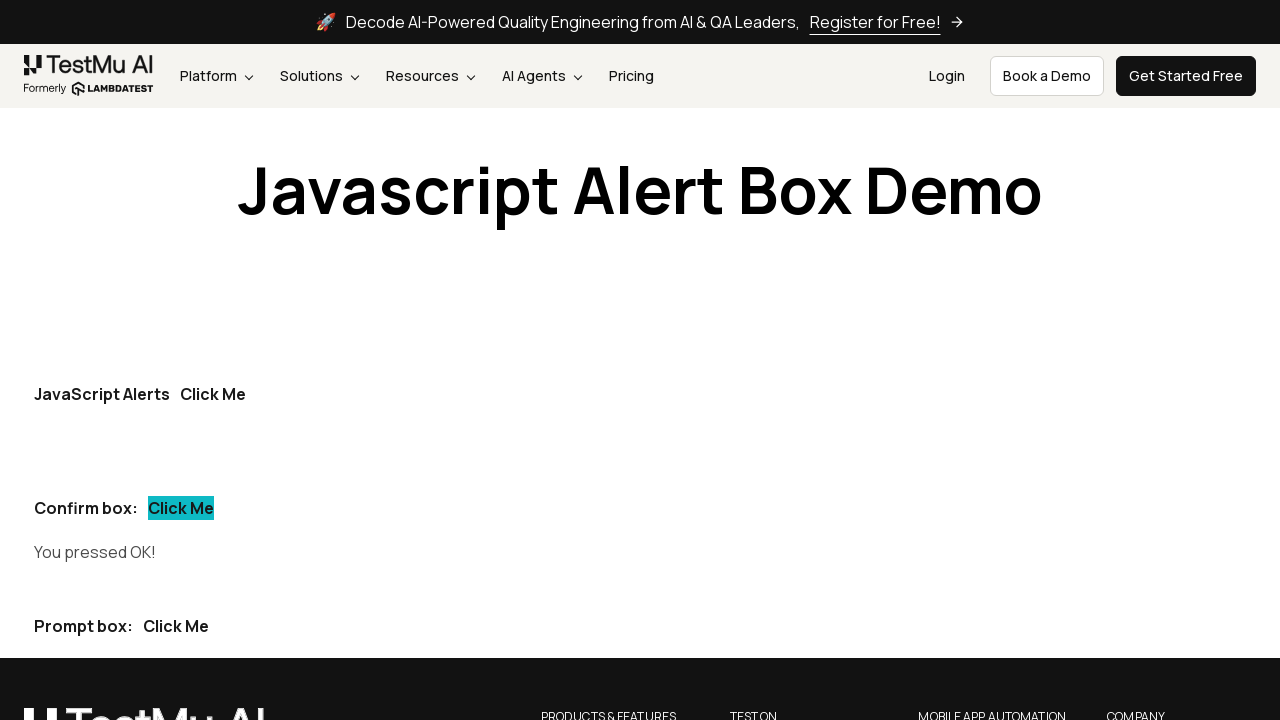

Clicked third button to trigger prompt dialog at (176, 626) on text='Click Me' >> nth=-1
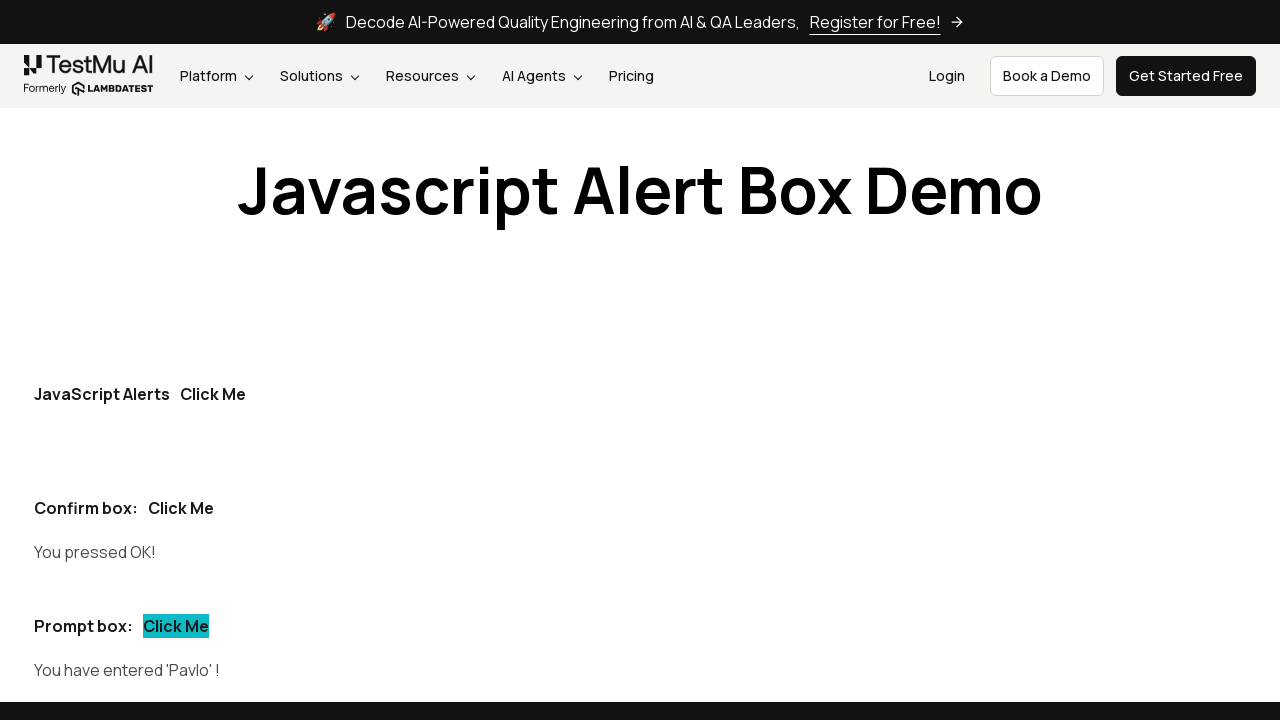

Prompt dialog result displayed on page
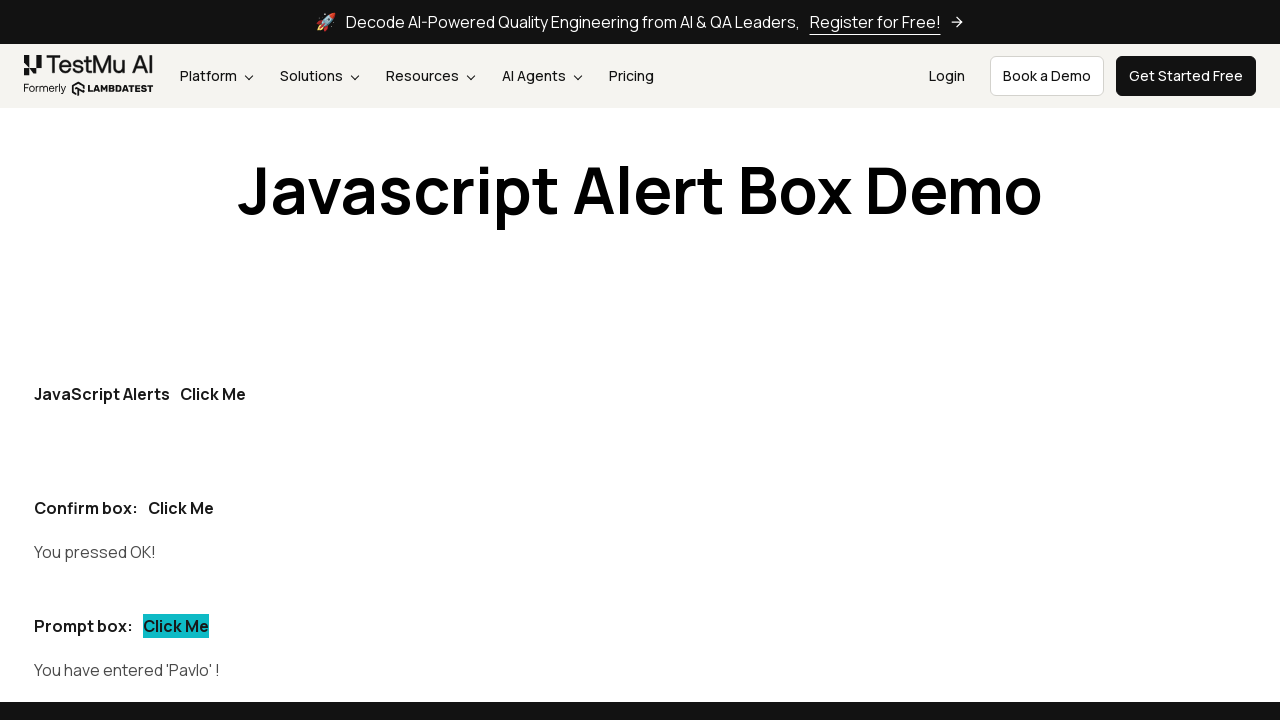

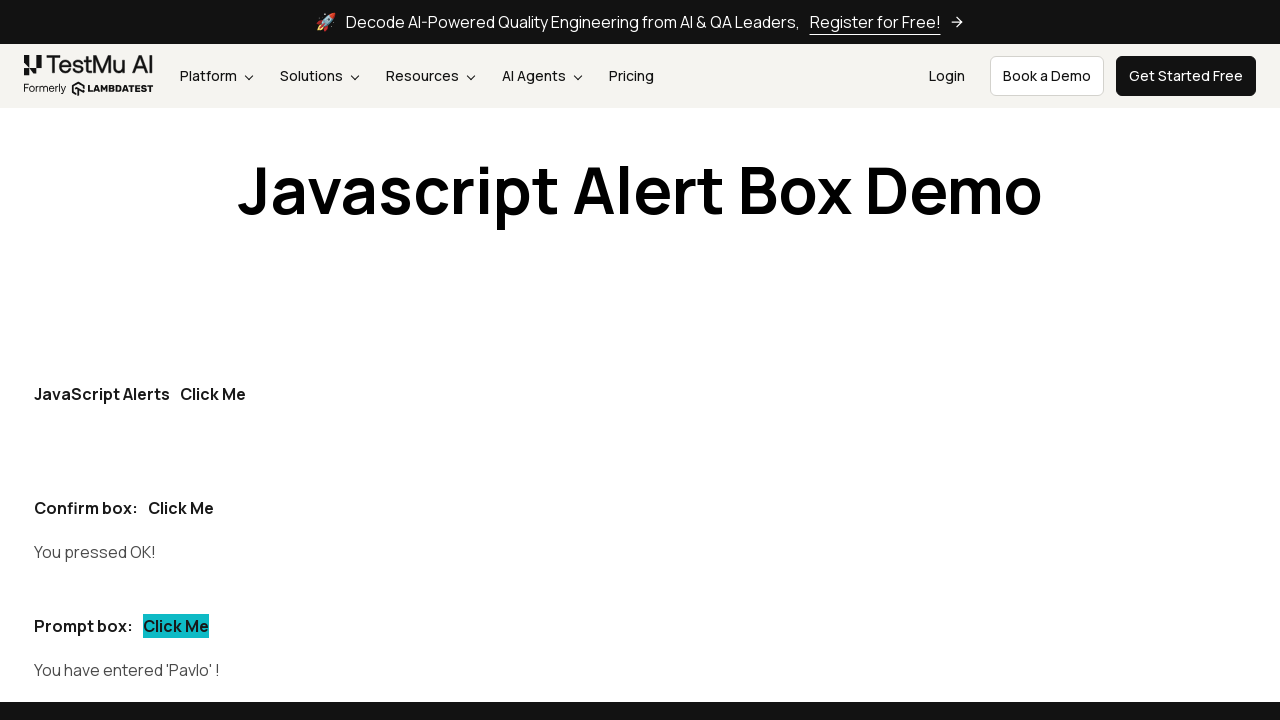